Tests basic navigation functionality by clicking on signup and signin links on a demo page, and using browser back navigation.

Starting URL: https://kennethhutw.github.io/demo/Selenium/

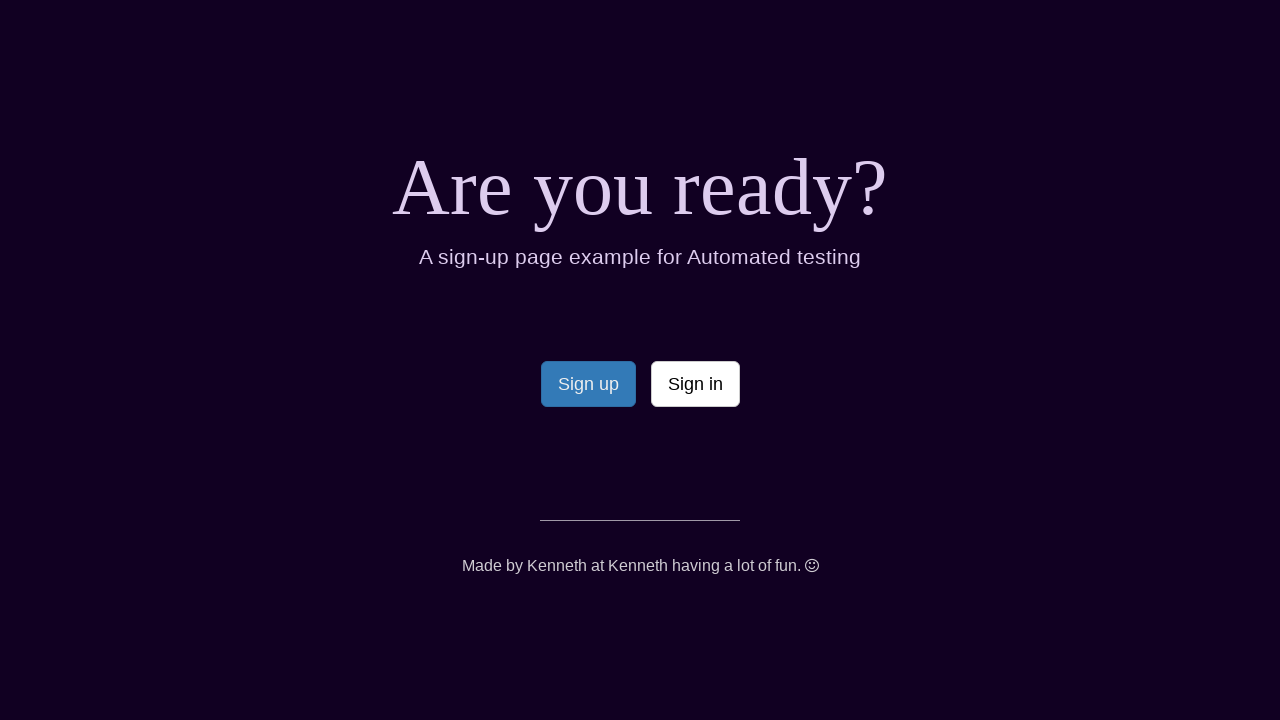

Clicked signup link at (588, 384) on [name='signup']
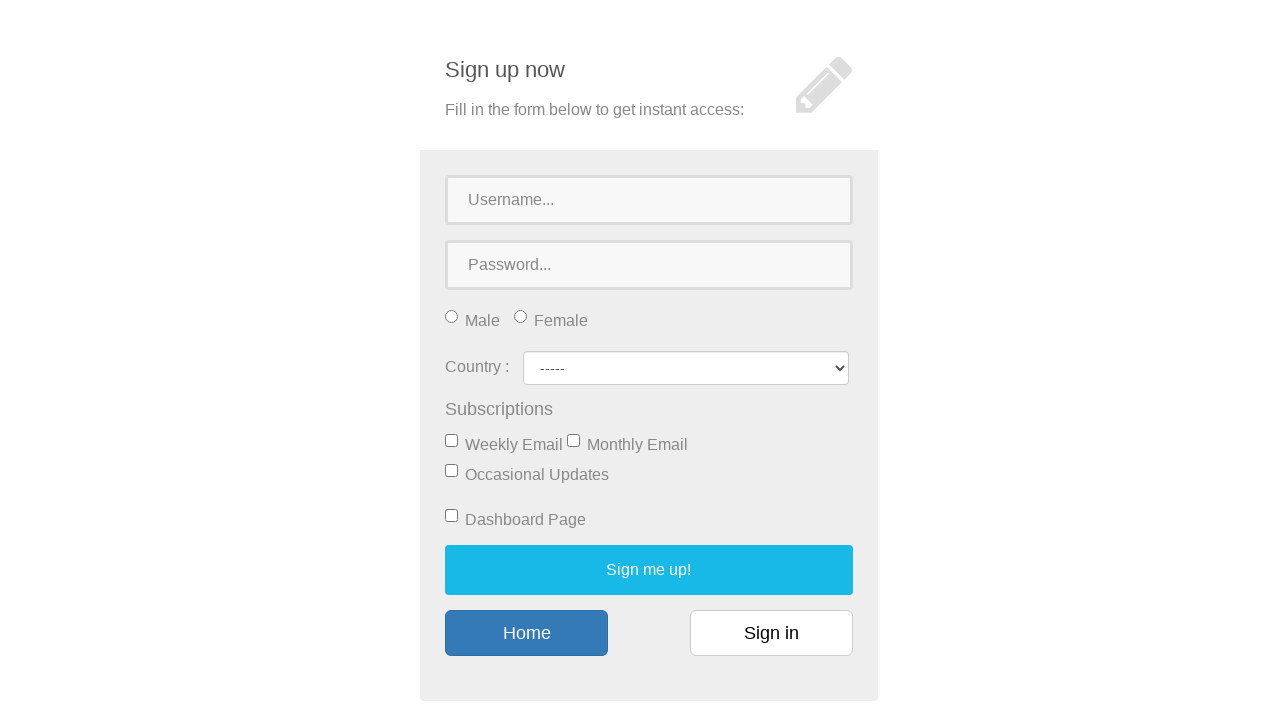

Signup page loaded (domcontentloaded)
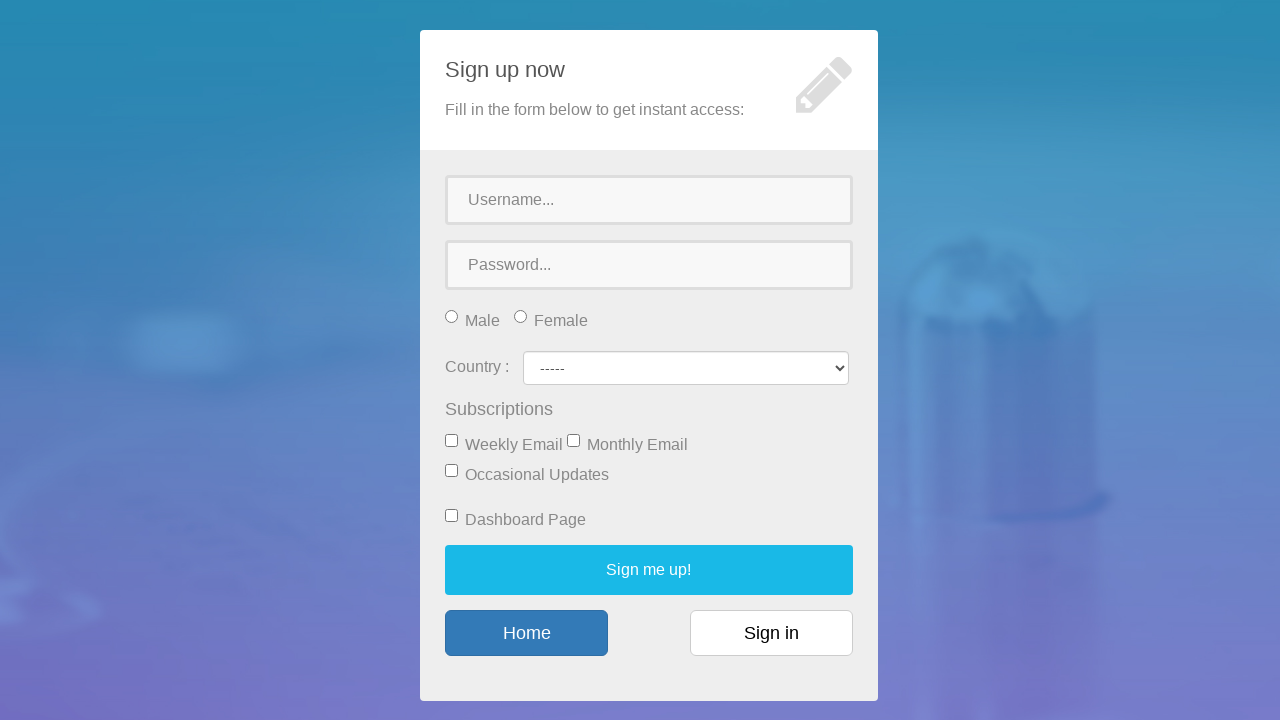

Navigated back to demo homepage
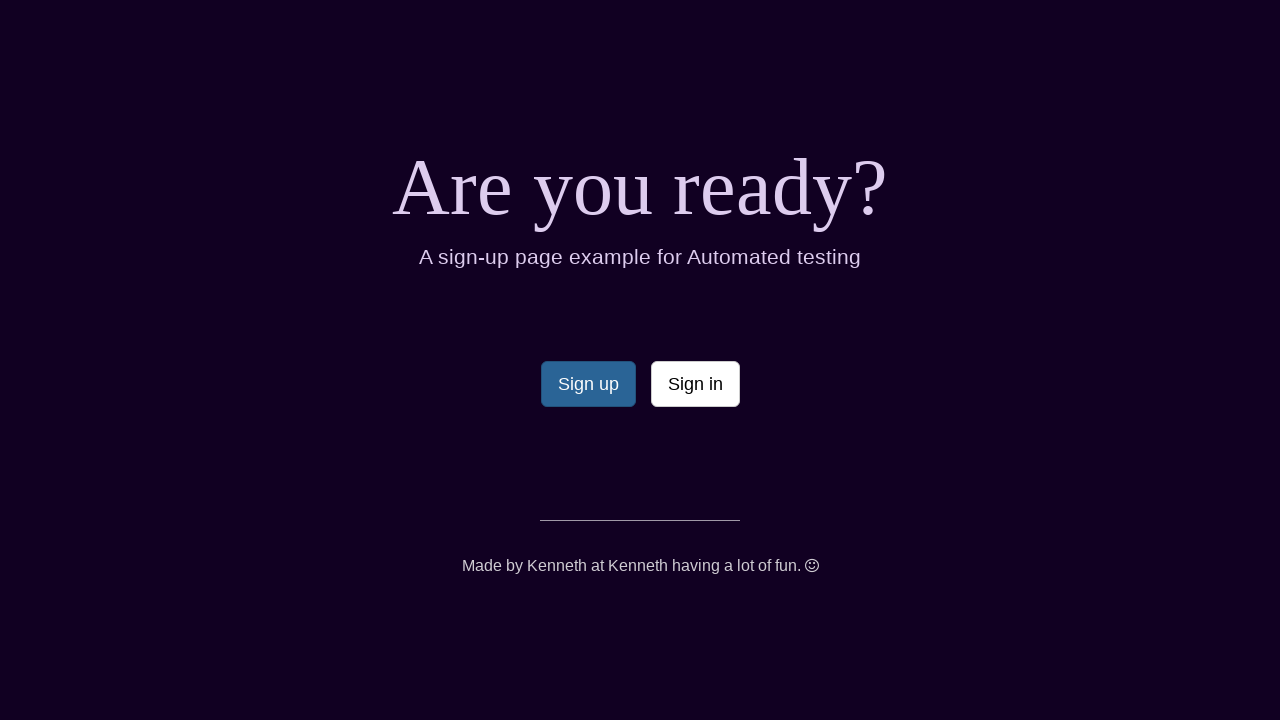

Homepage loaded (domcontentloaded)
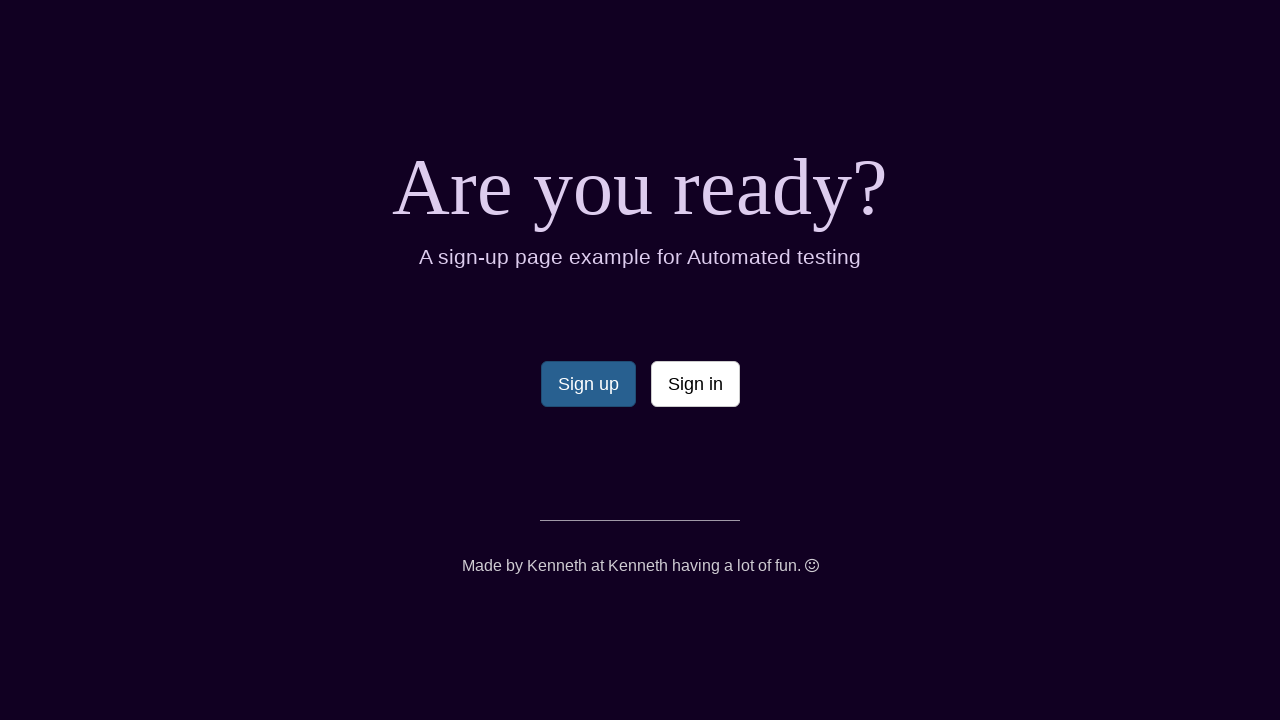

Clicked signin link at (695, 384) on [name='signin']
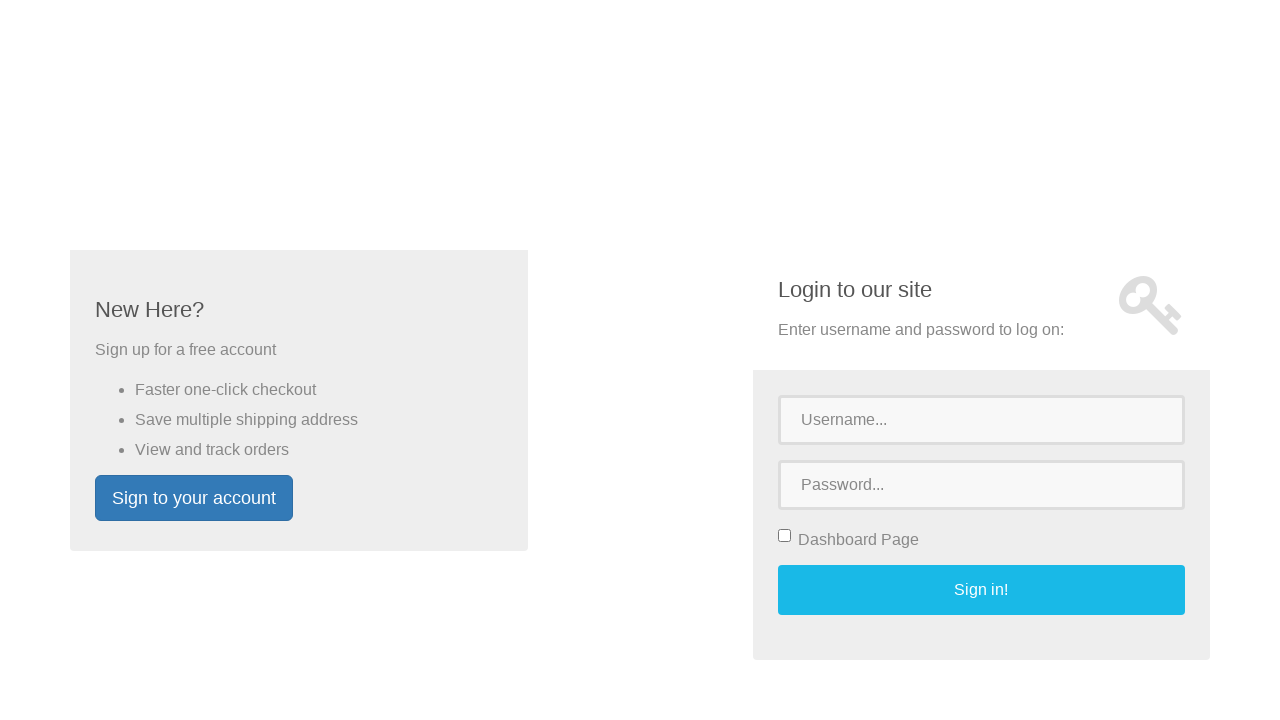

Signin page loaded (domcontentloaded)
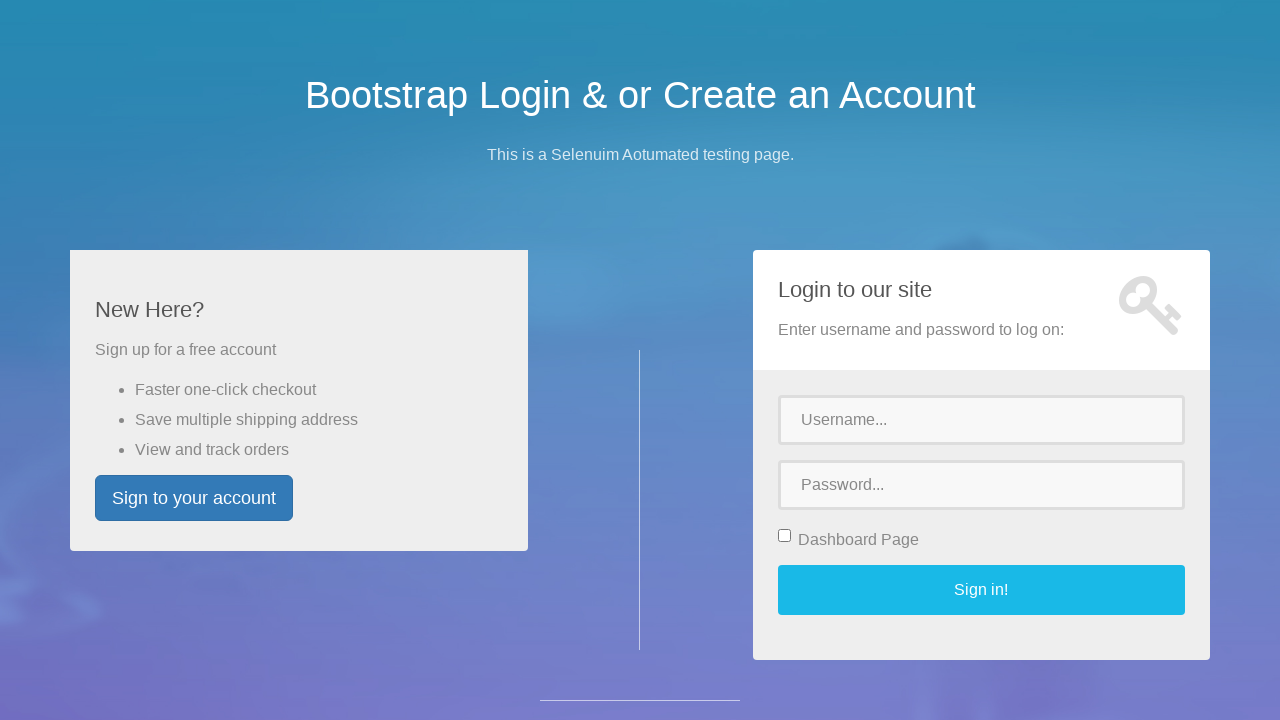

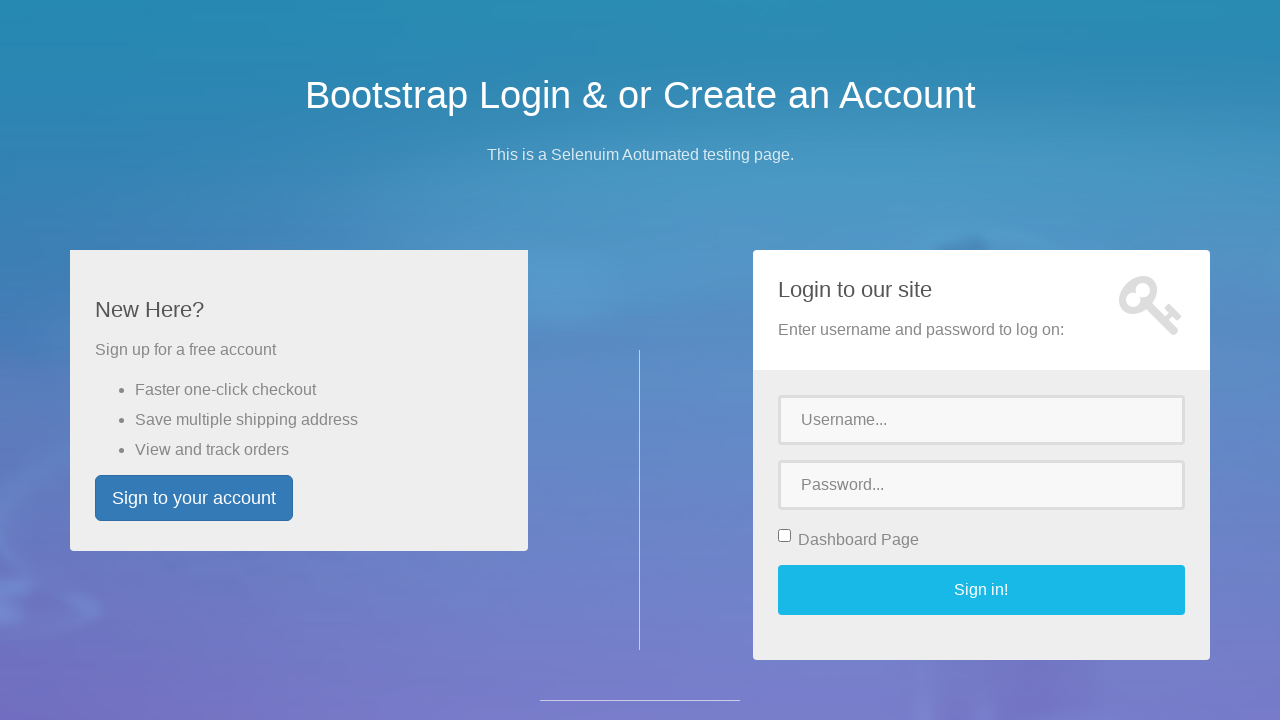